Checks that the CRM logo is visible on the page

Starting URL: https://classic.freecrm.com/index.html?e=1

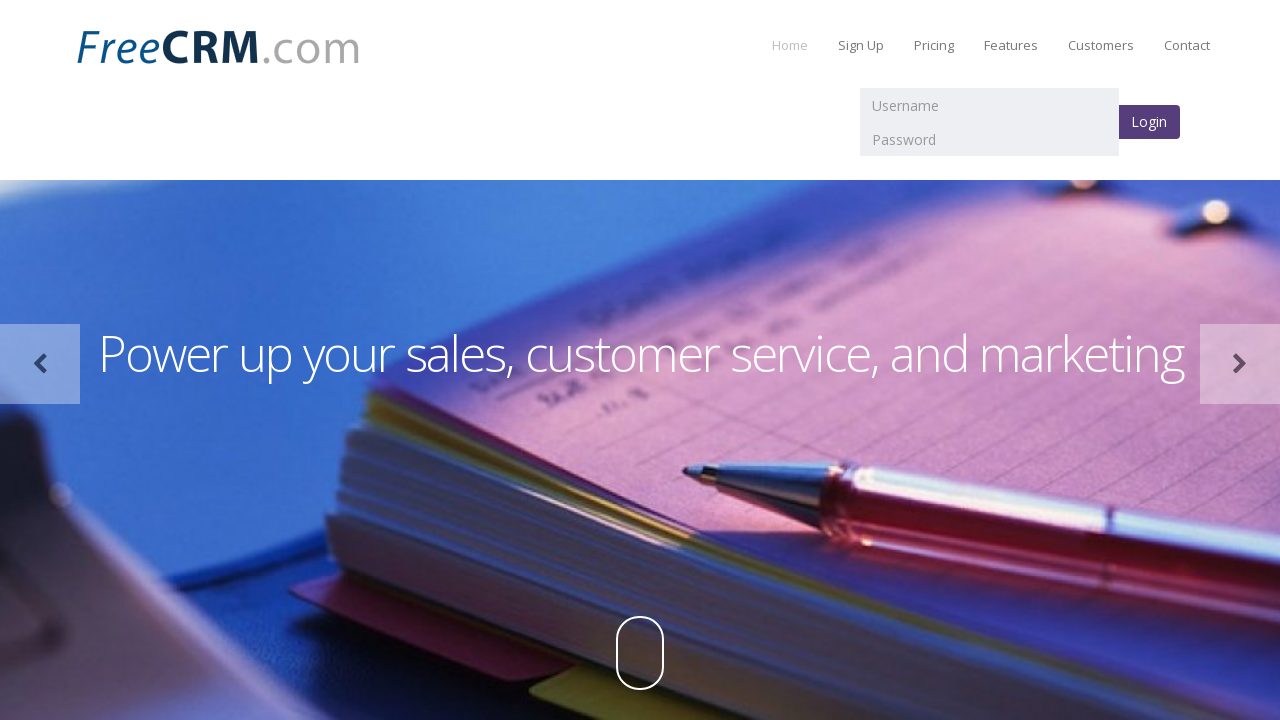

Navigated to CRM login page
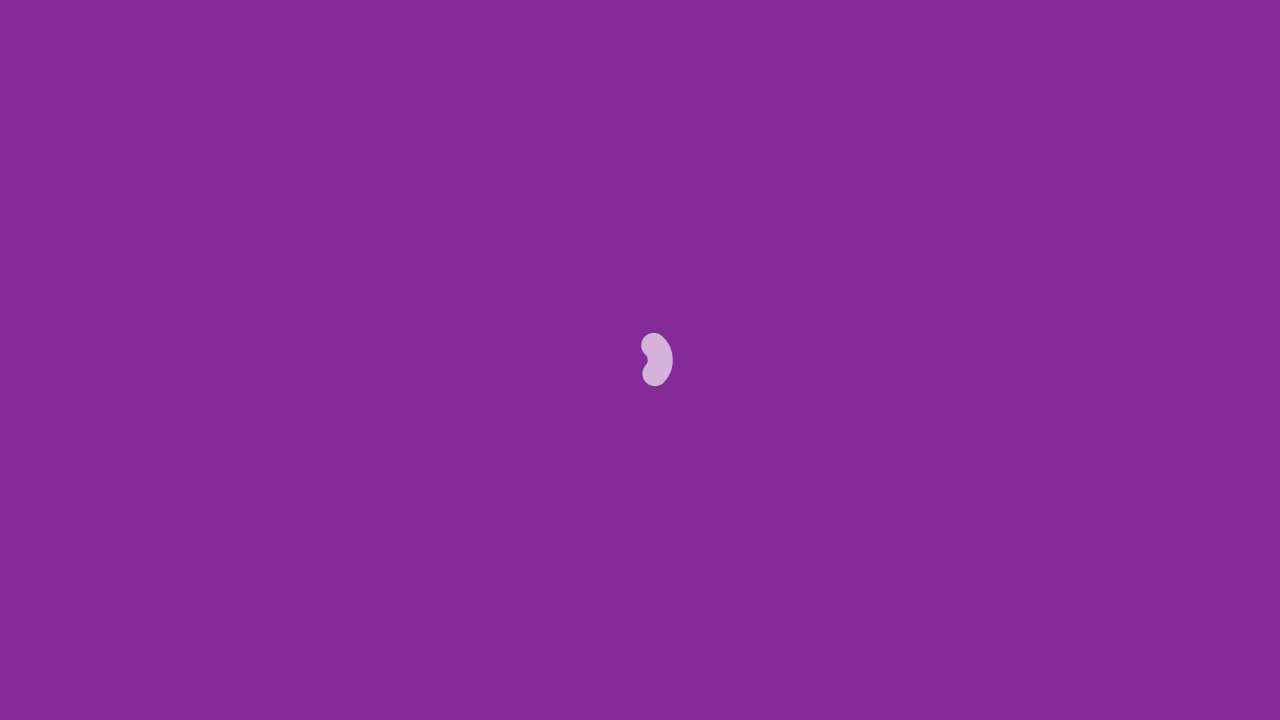

Located CRM logo element
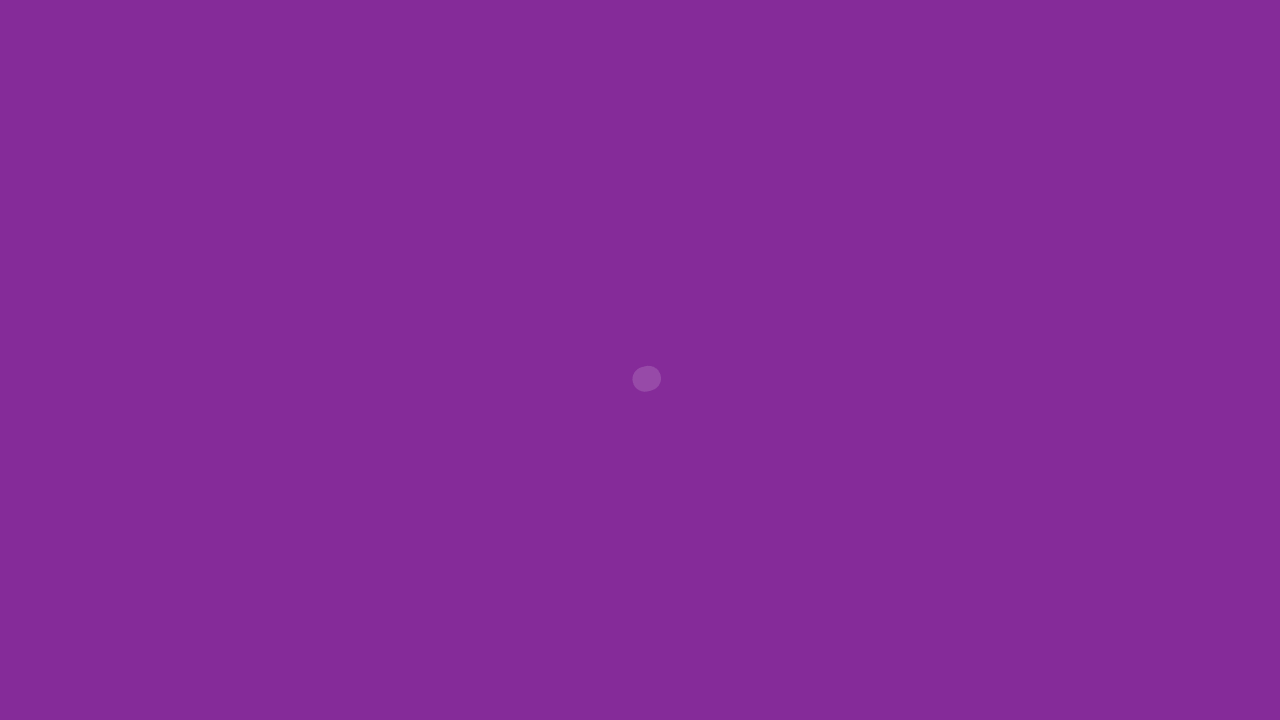

Verified CRM logo is visible on the page
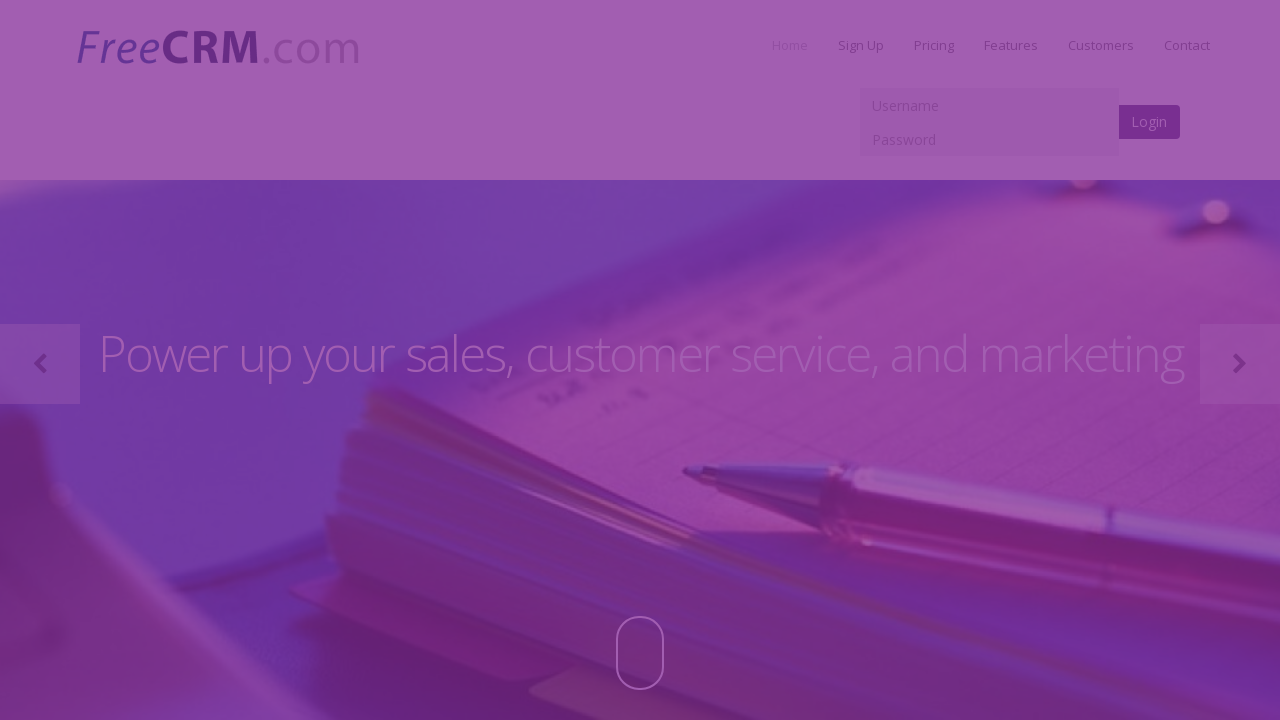

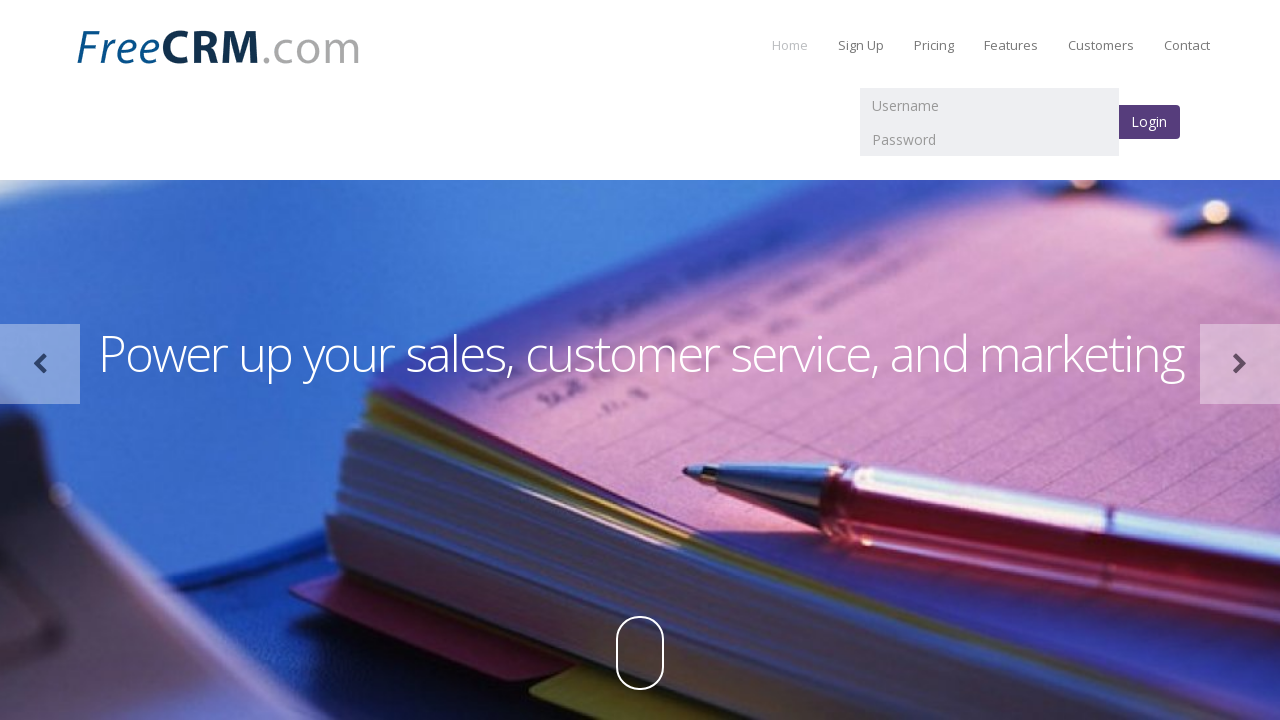